Tests opting out of A/B tests by adding the opt-out cookie before visiting the A/B test page, then navigating to the test page and verifying opt-out state

Starting URL: http://the-internet.herokuapp.com

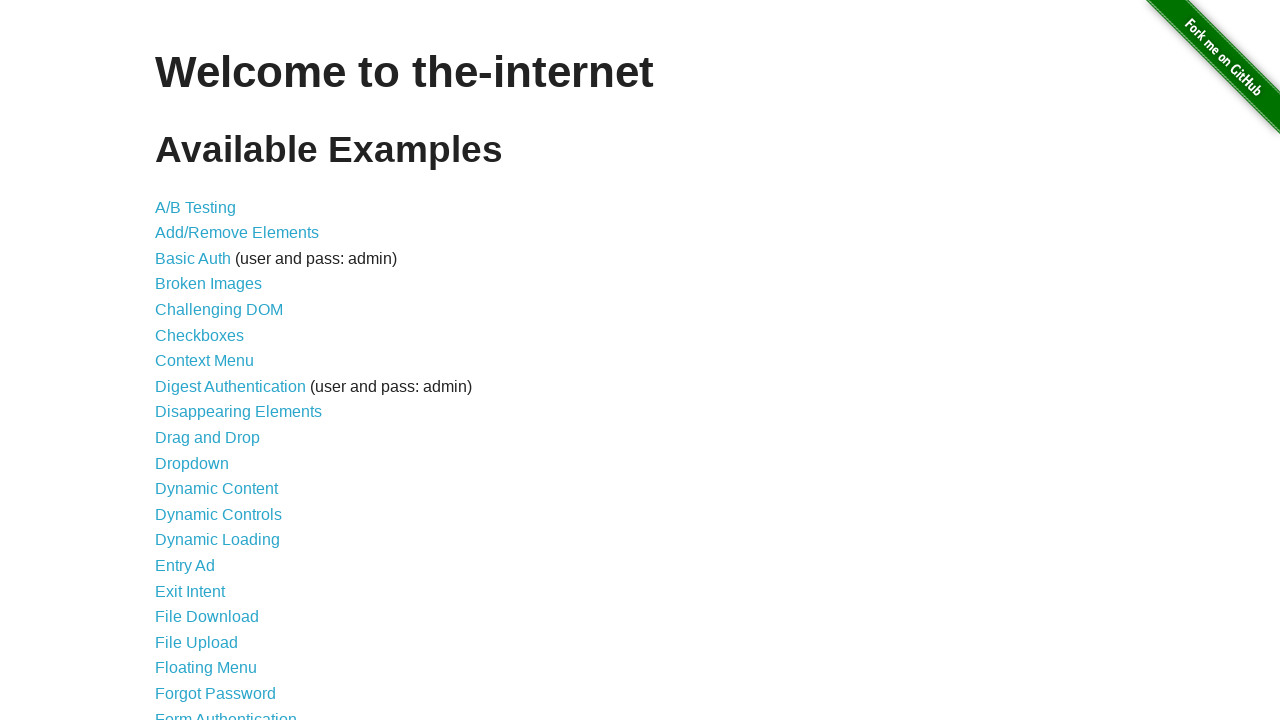

Added optimizelyOptOut cookie to opt out of A/B tests
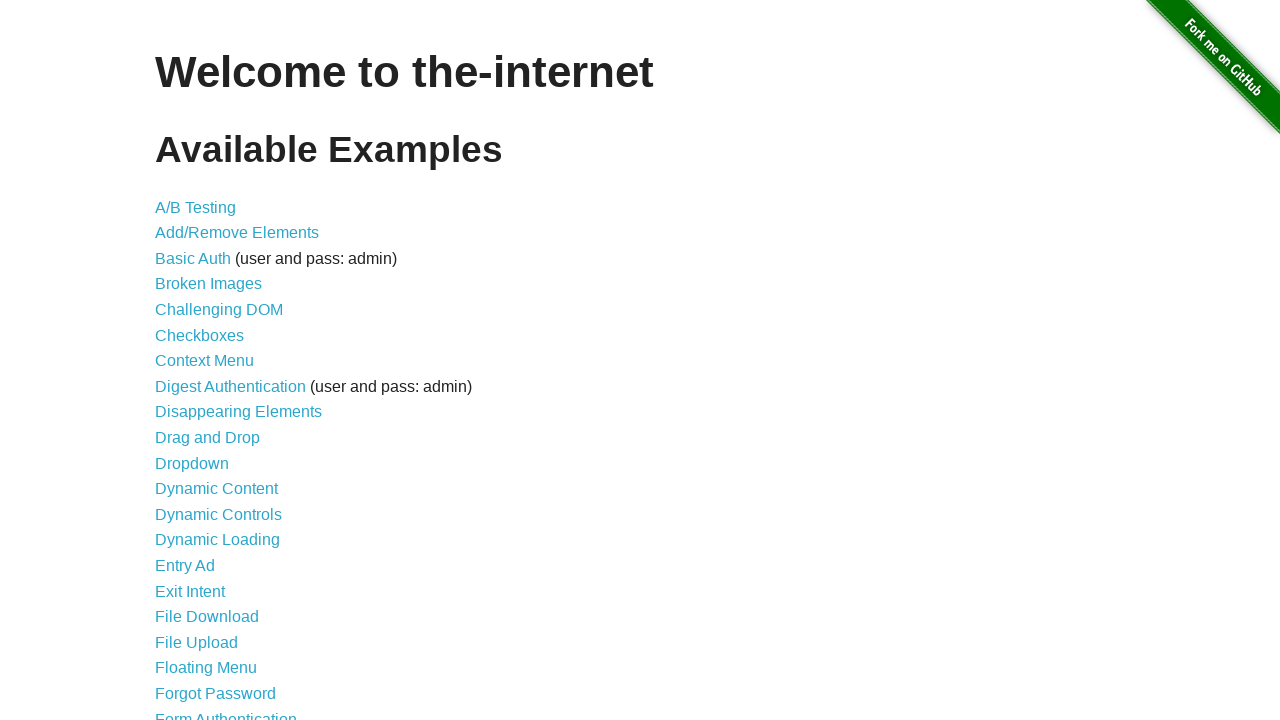

Navigated to A/B test page
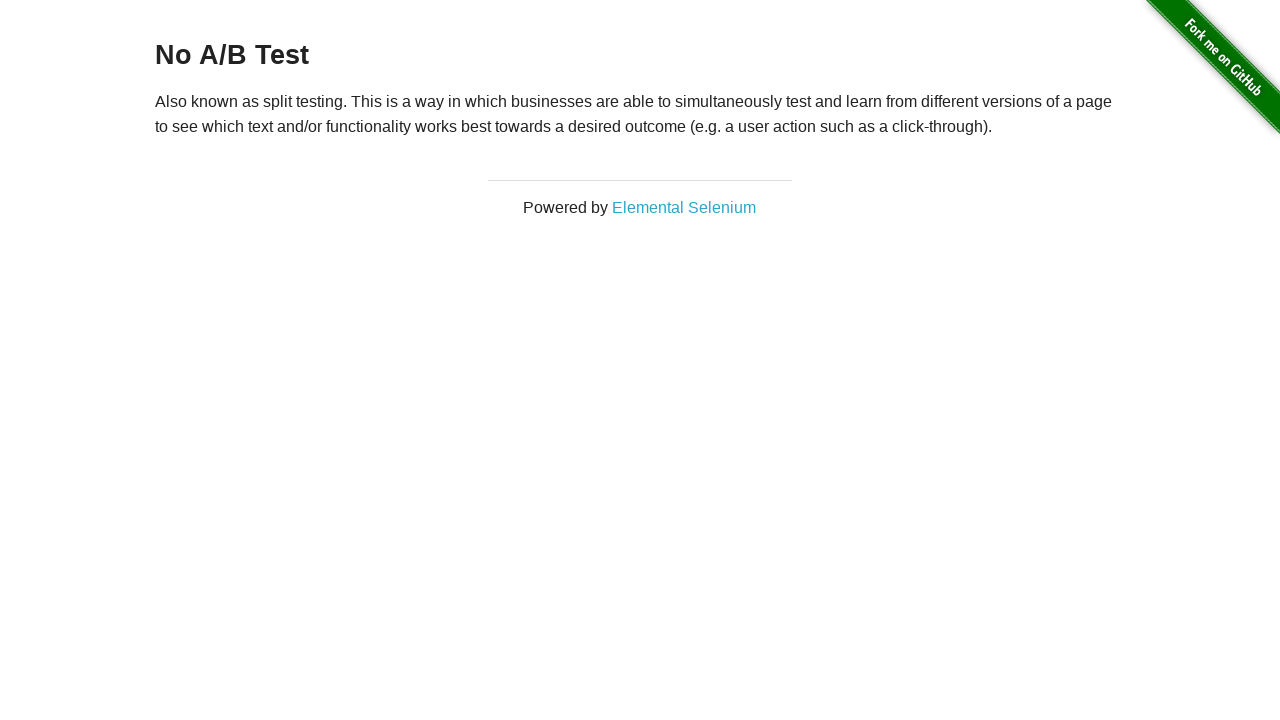

Waited for h3 heading to be visible
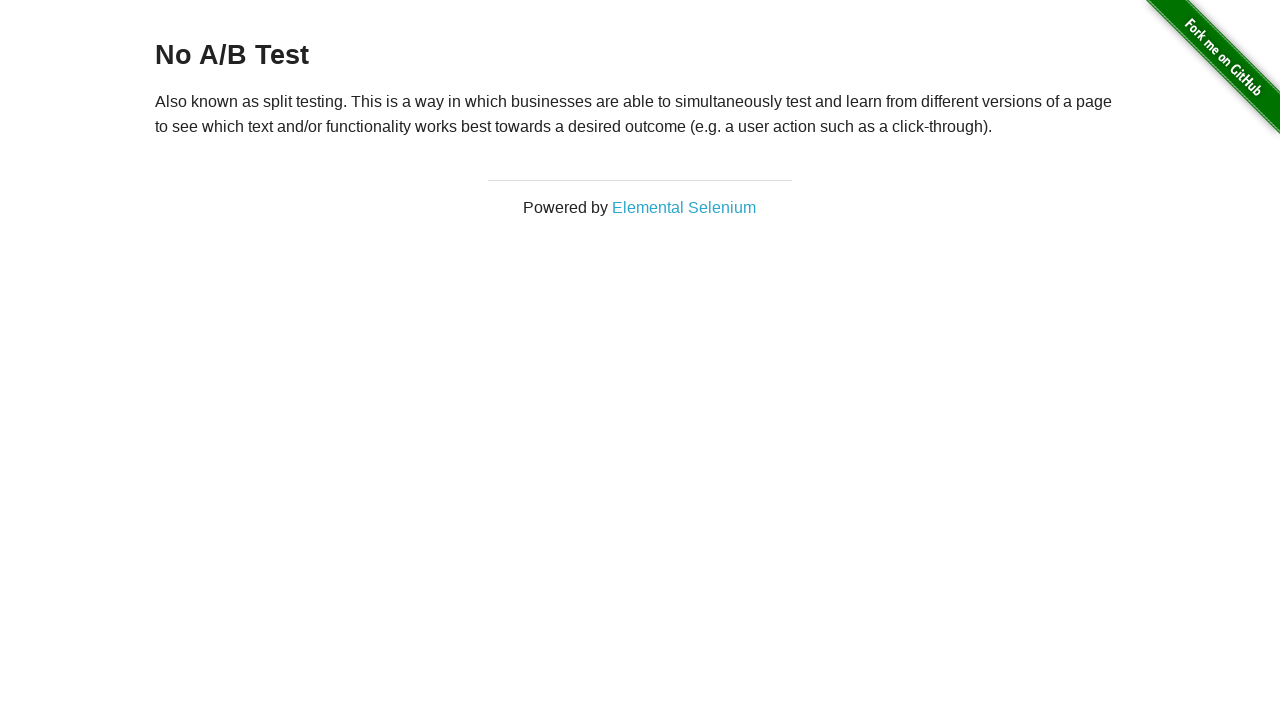

Retrieved heading text: 'No A/B Test'
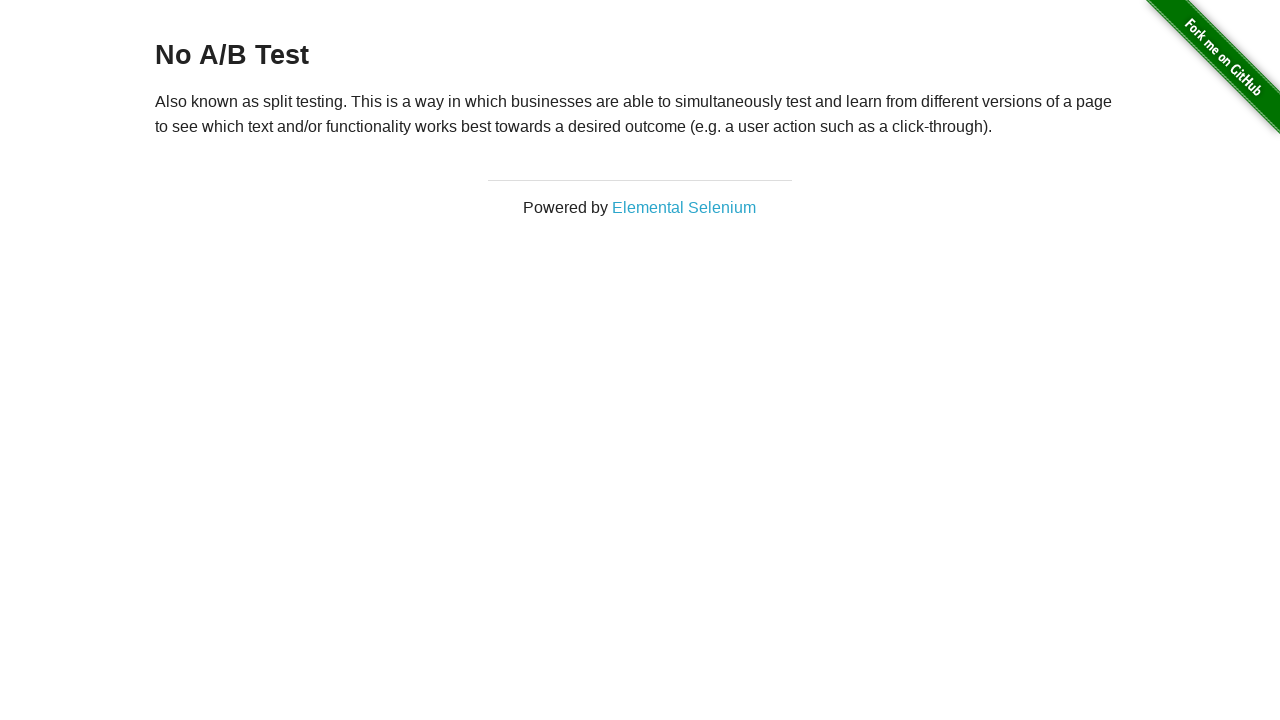

Verified heading text is 'No A/B Test' - opt-out successful
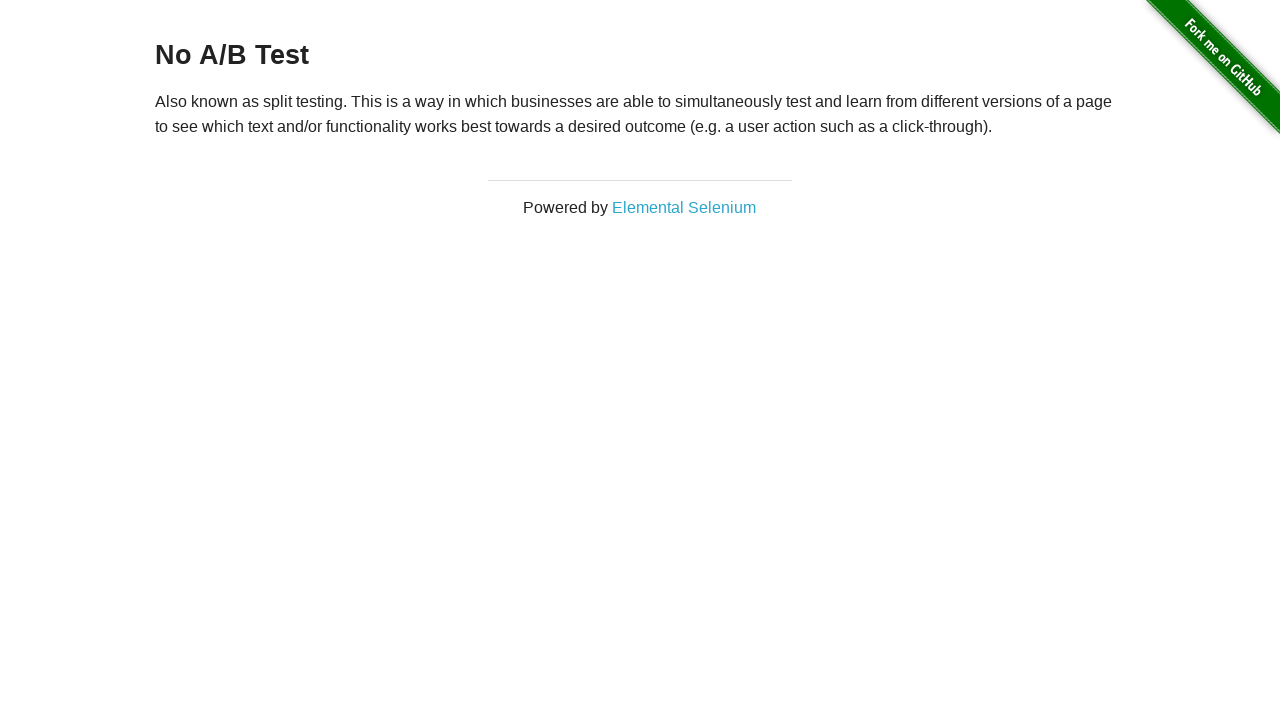

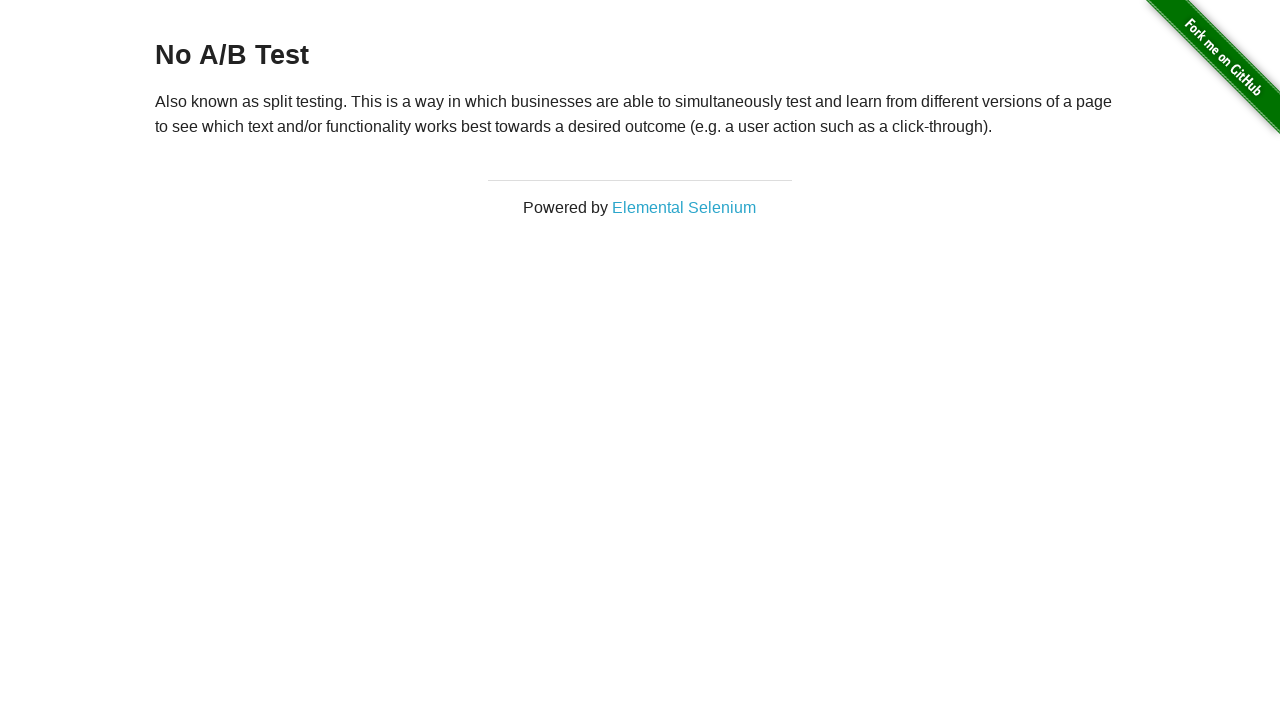